Tests the Venues page by checking page load, searching for venues, testing filters, toggling view modes, and clicking on venue cards.

Starting URL: https://wedding-bz7gqvz3x-asithalkonaras-projects.vercel.app/venues

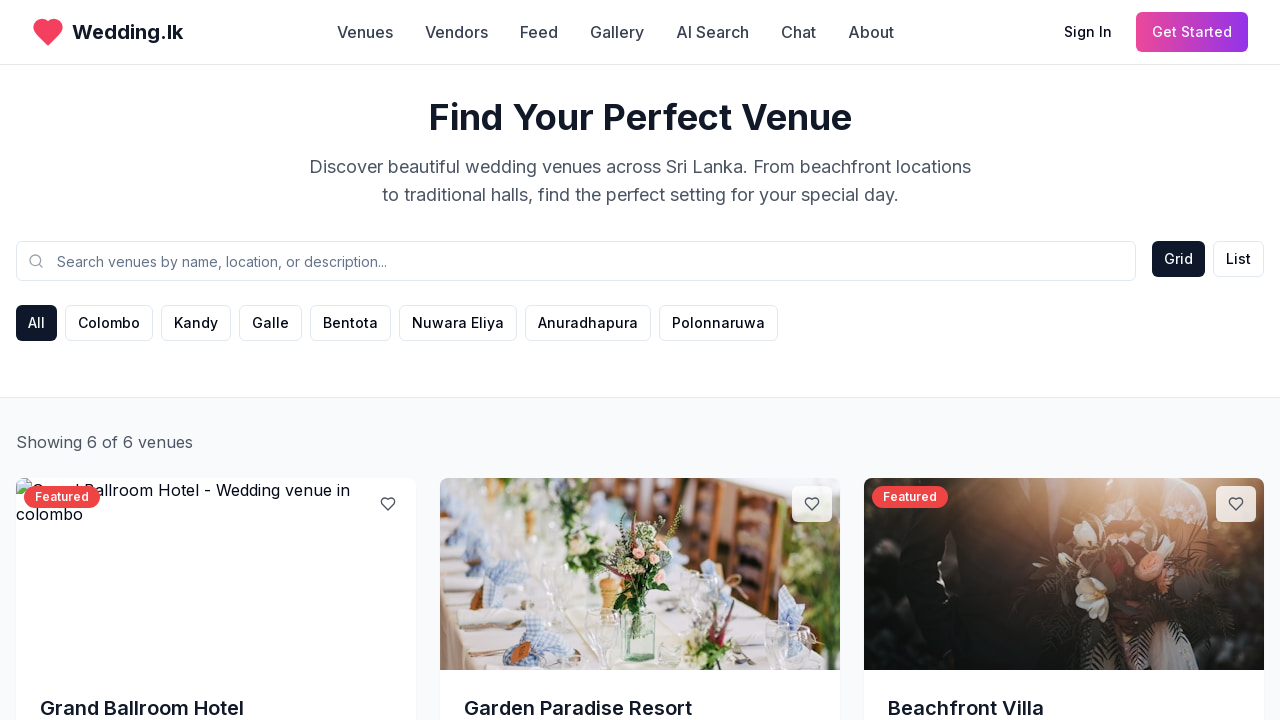

Waited for page to reach networkidle state
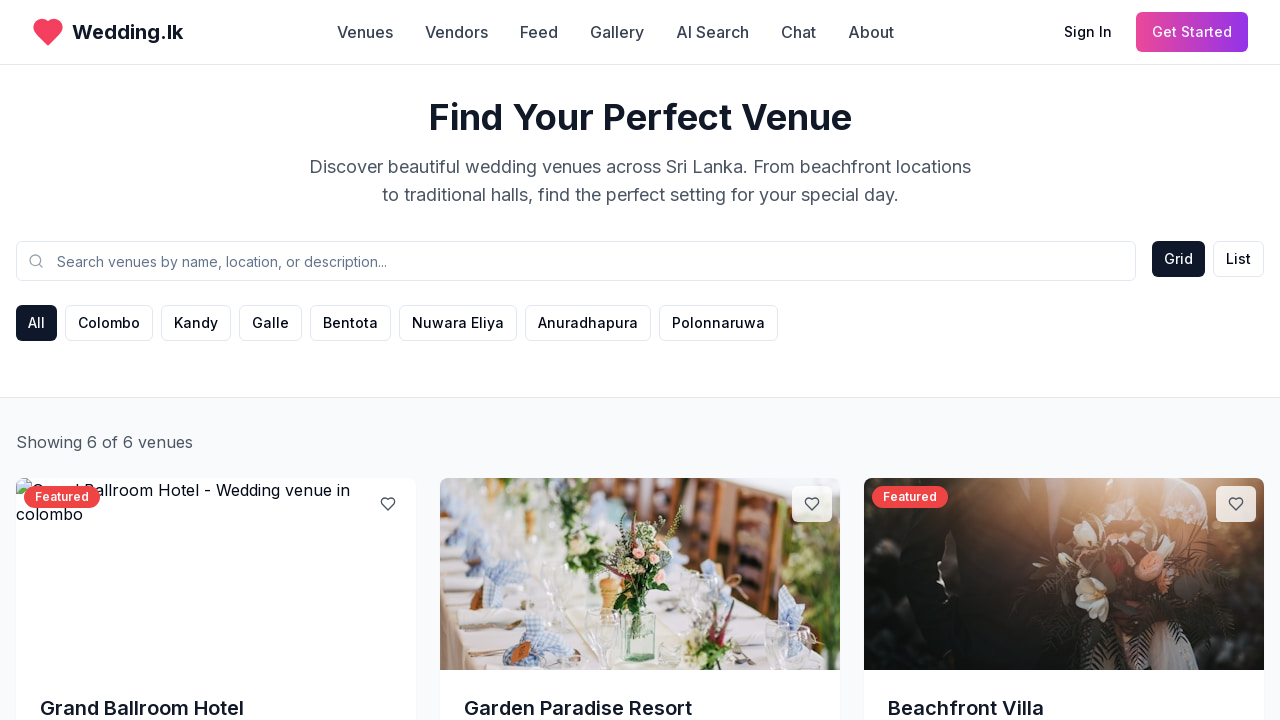

Waited for h1 heading to appear on page
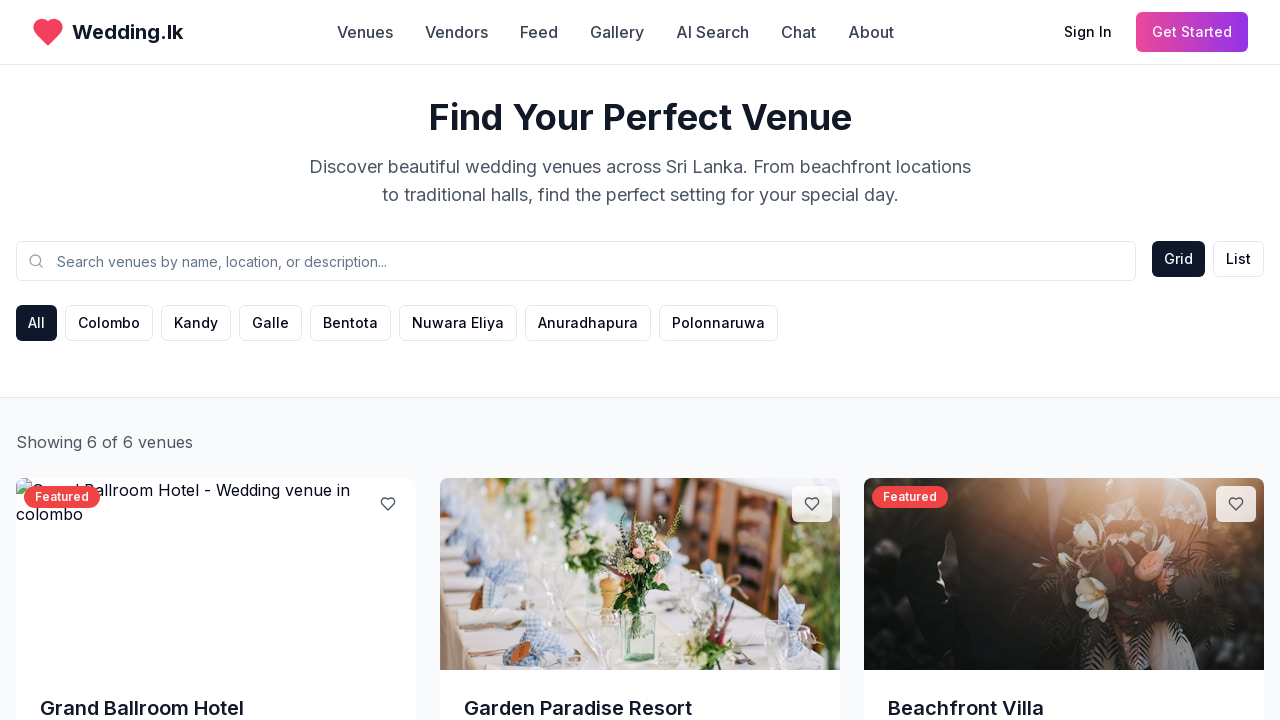

Located search input field
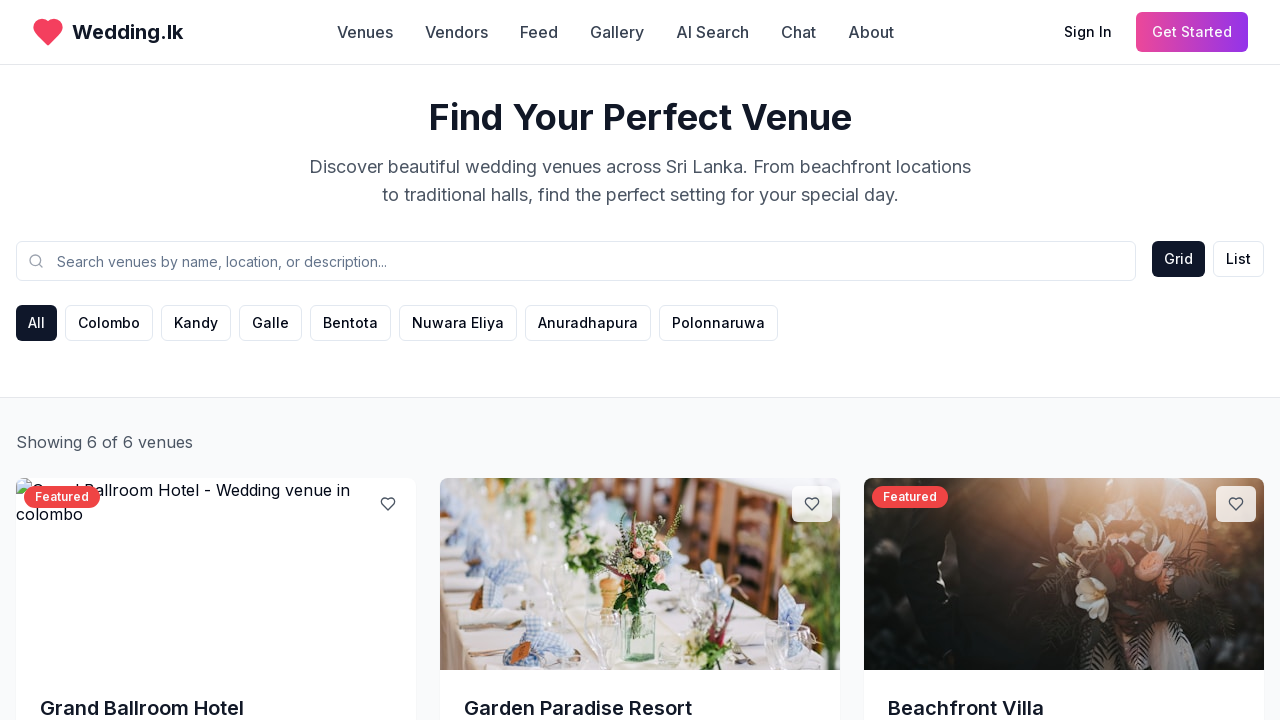

Filled search input with 'Colombo' on input[placeholder*='search'], input[placeholder*='venue'] >> nth=0
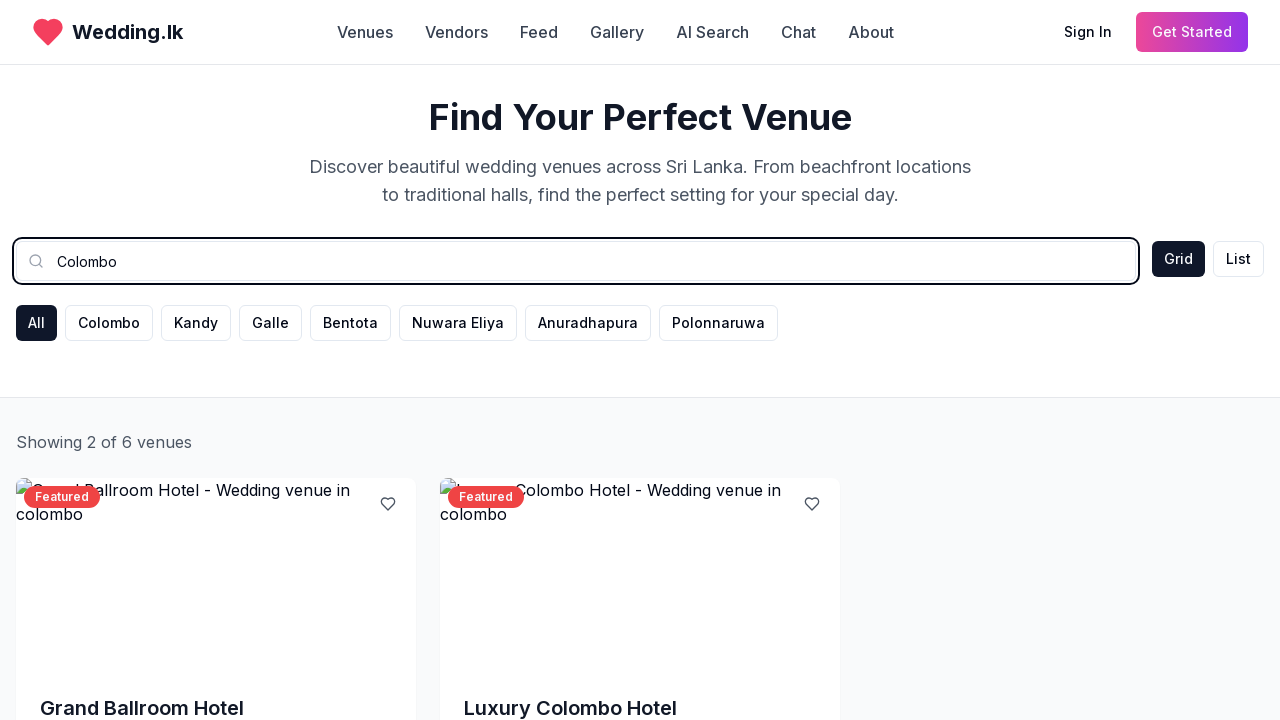

Waited 1000ms for search results to populate
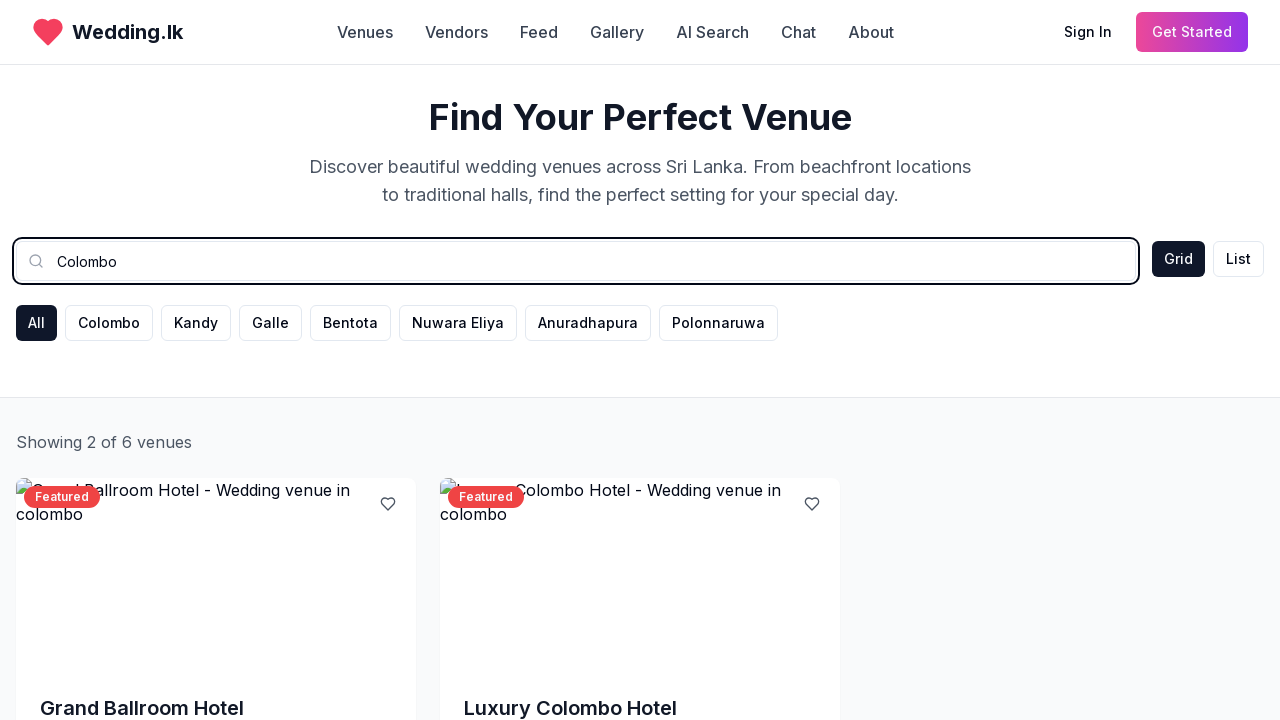

Located filter buttons
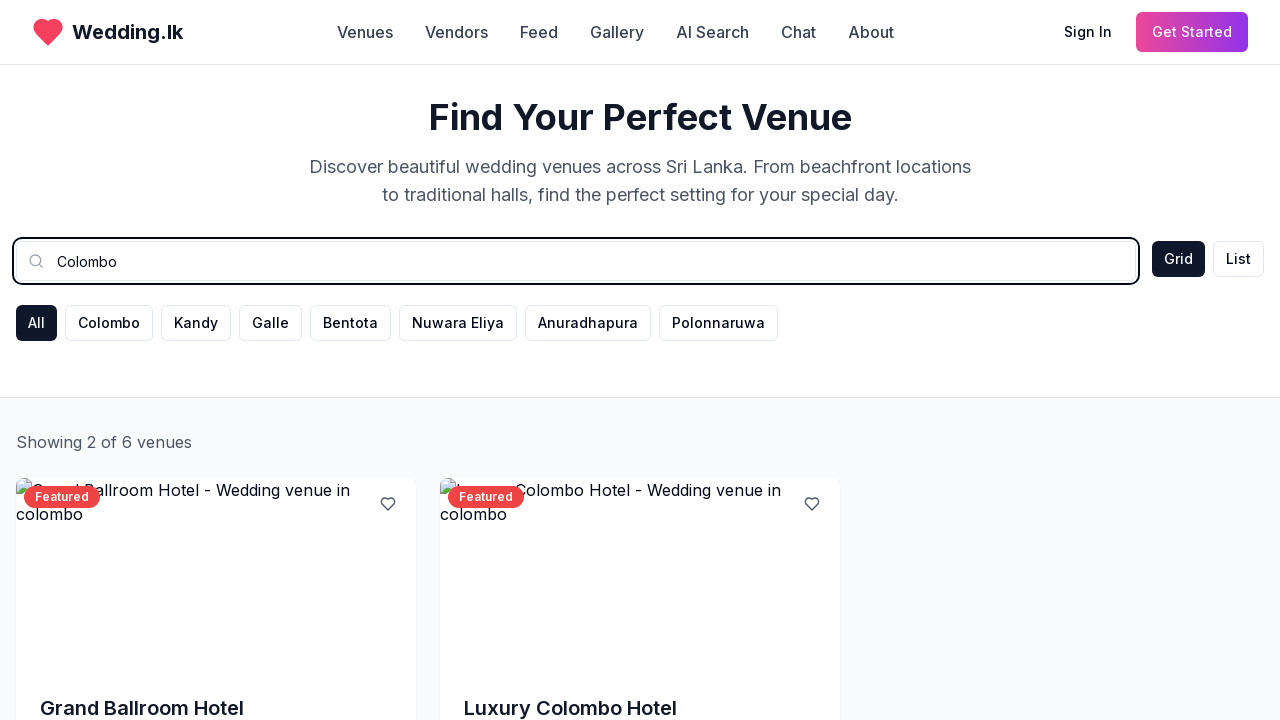

Located view mode toggle button
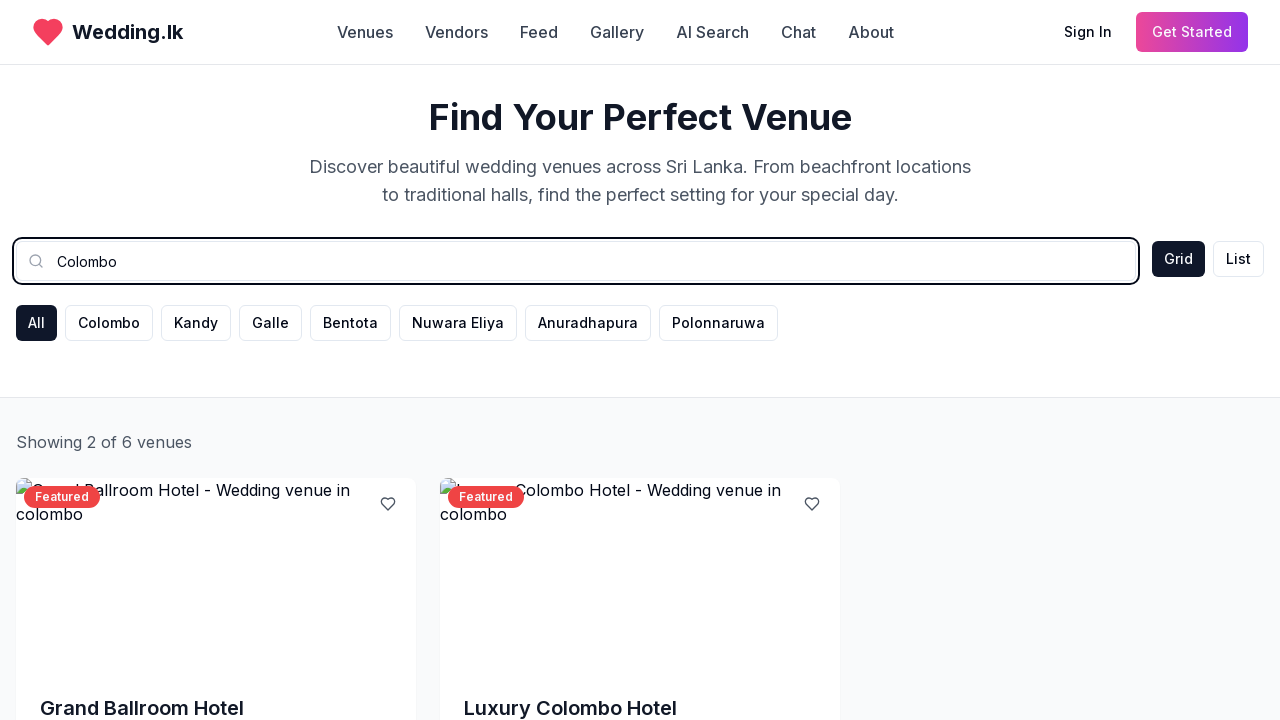

Located venue card elements
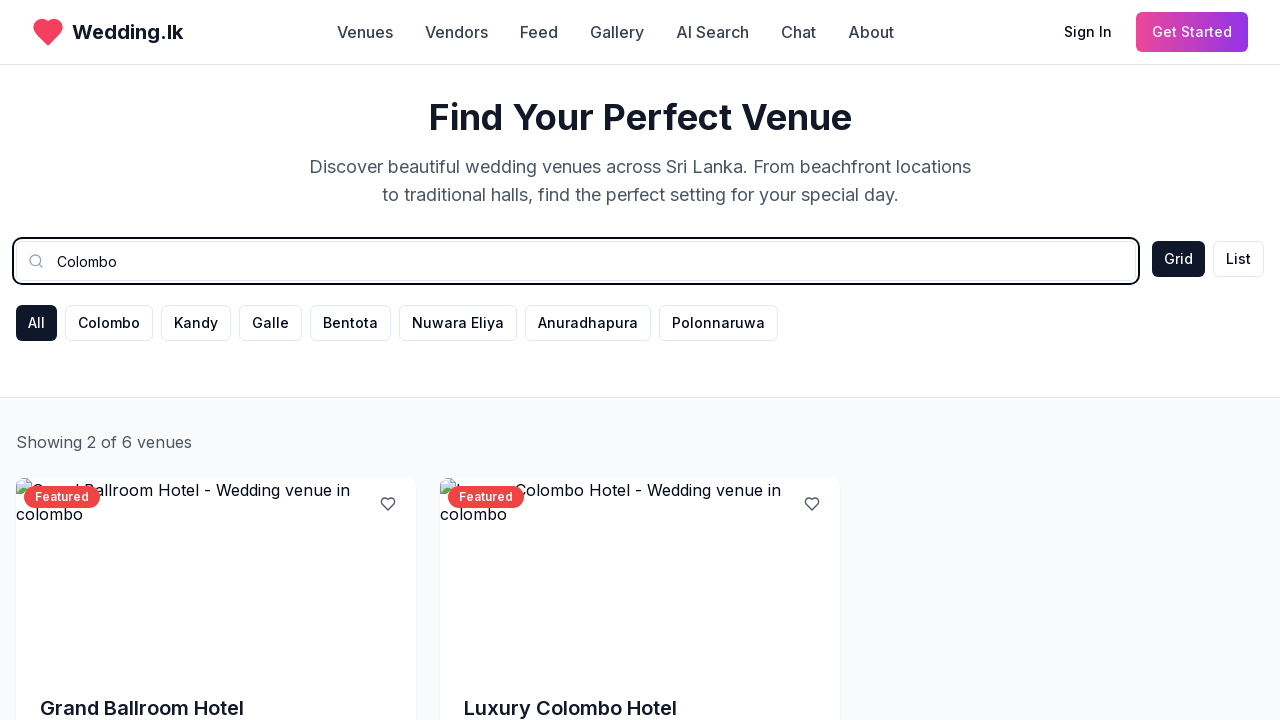

Clicked first venue card at (640, 232) on .bg-white, .venue-card, [data-testid='venue-card'], .card >> nth=0
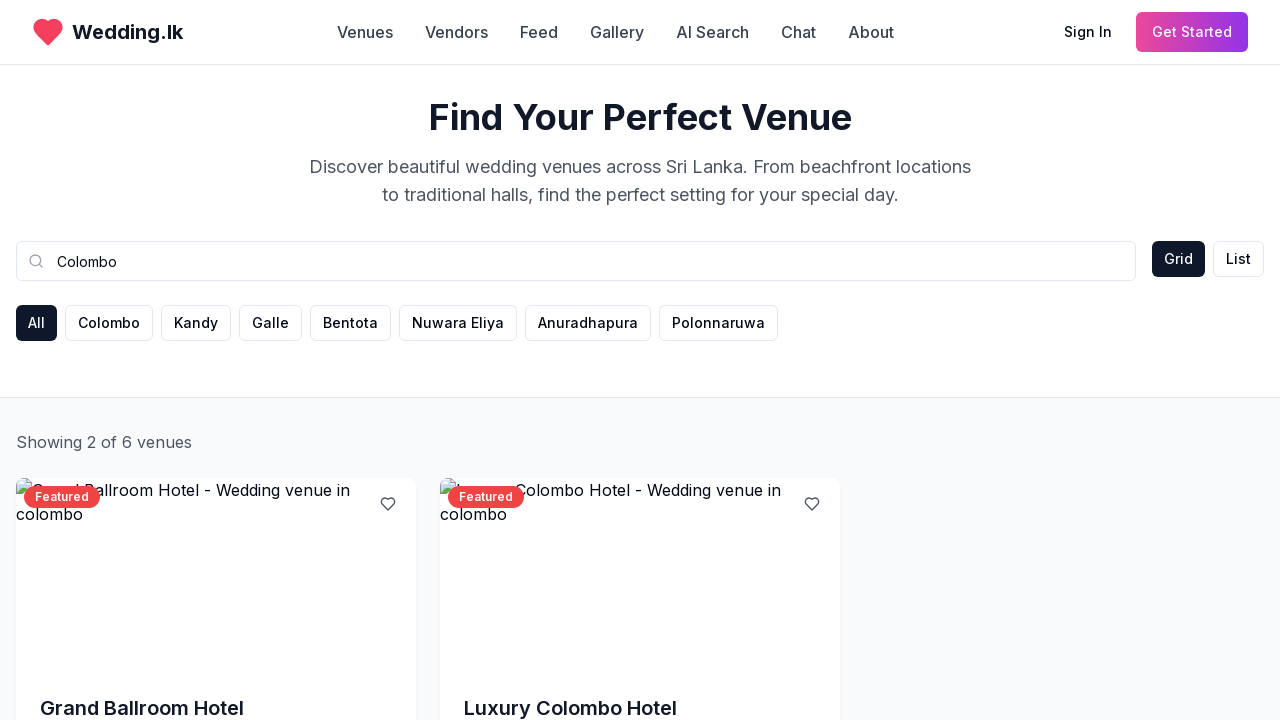

Waited for venue detail page to load
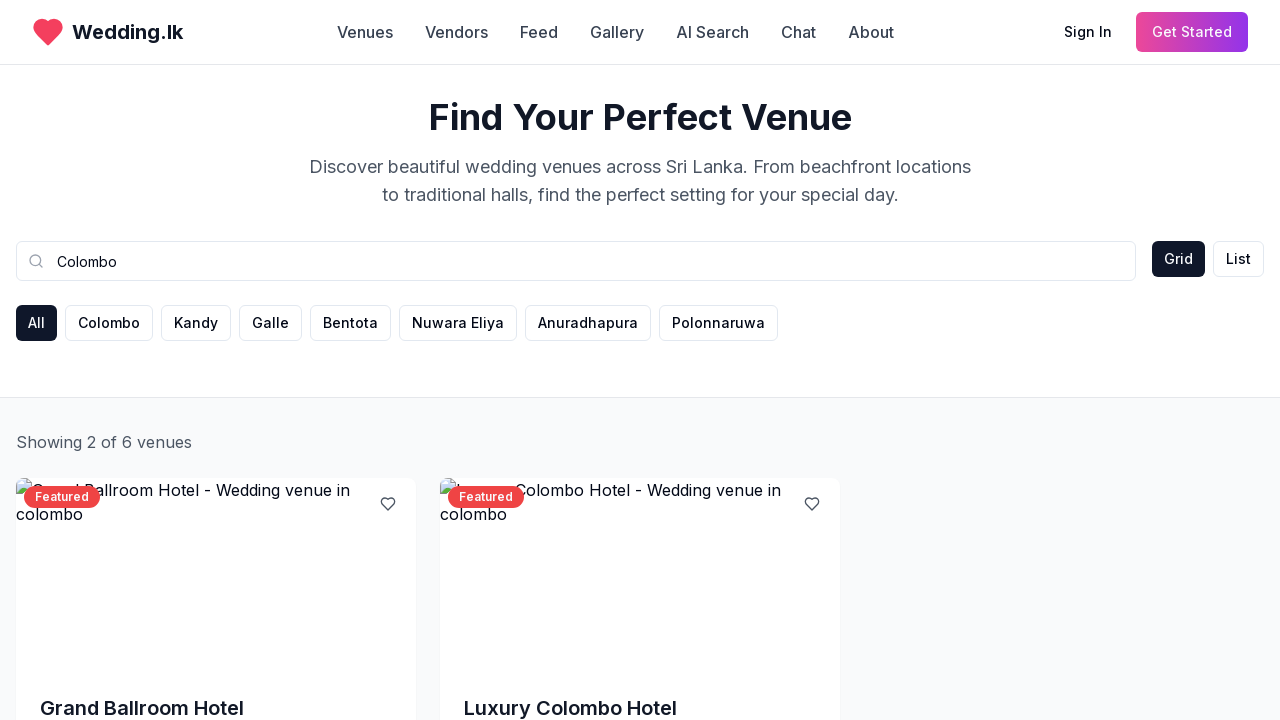

Navigated back to venues page
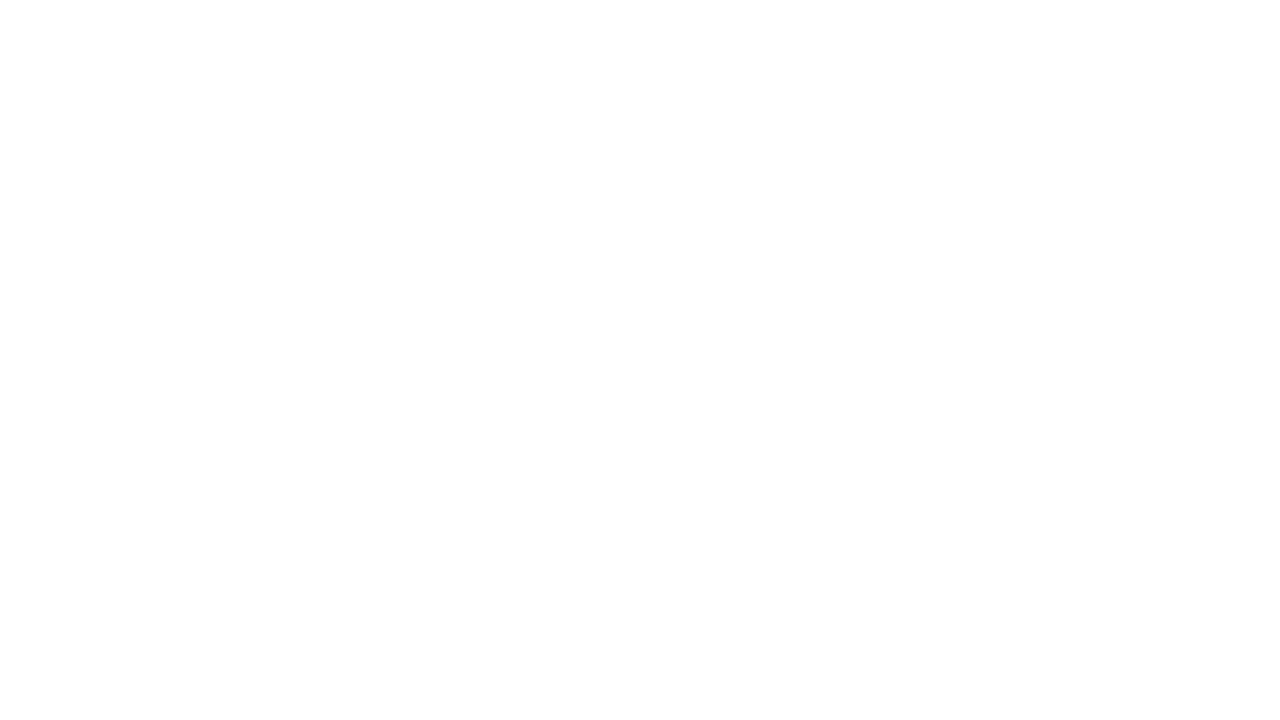

Waited for venues page to fully load after navigation
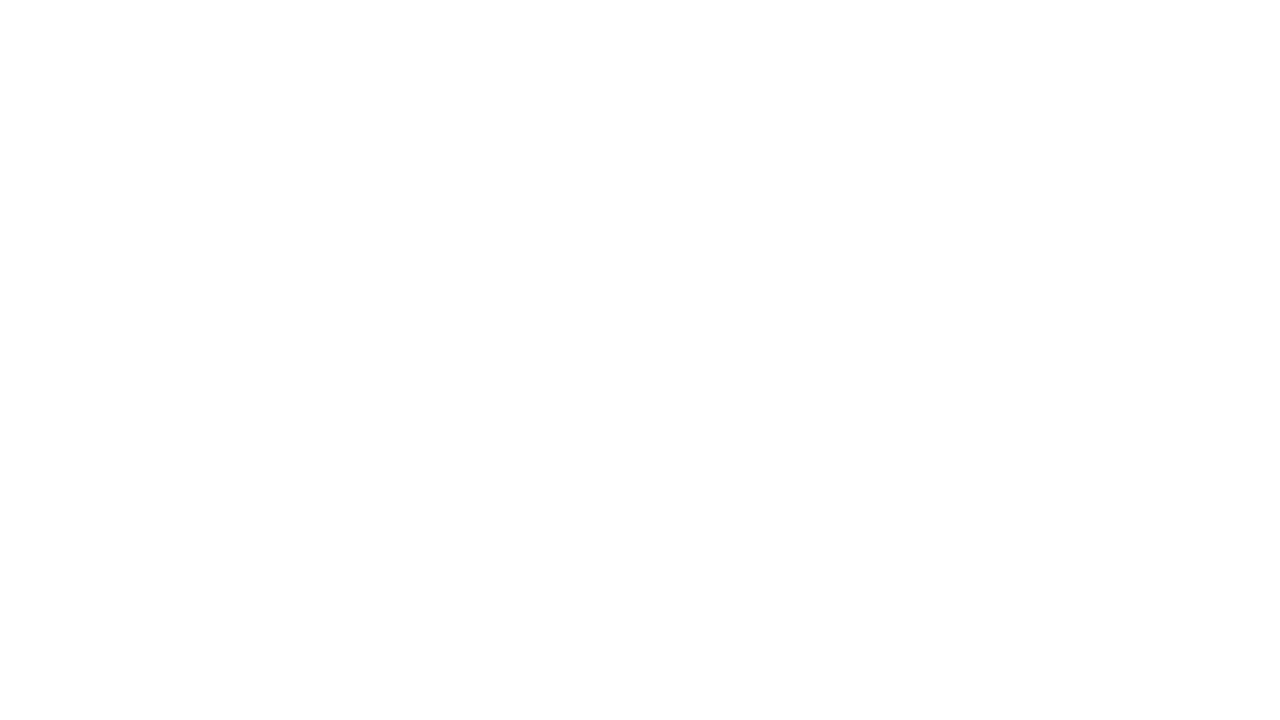

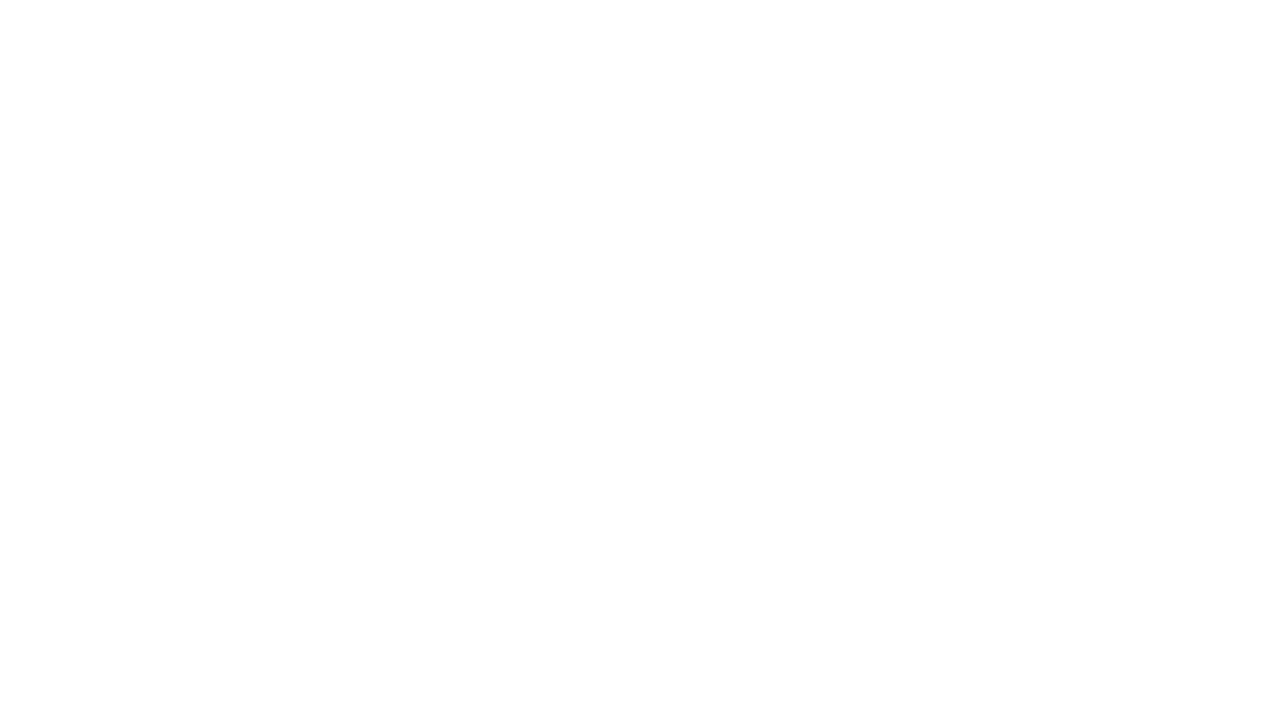